Tests the W3Schools website by clicking on a "Try it Yourself" link which opens a new window, then clicks on the theme change button in the editor.

Starting URL: https://www.w3schools.com/

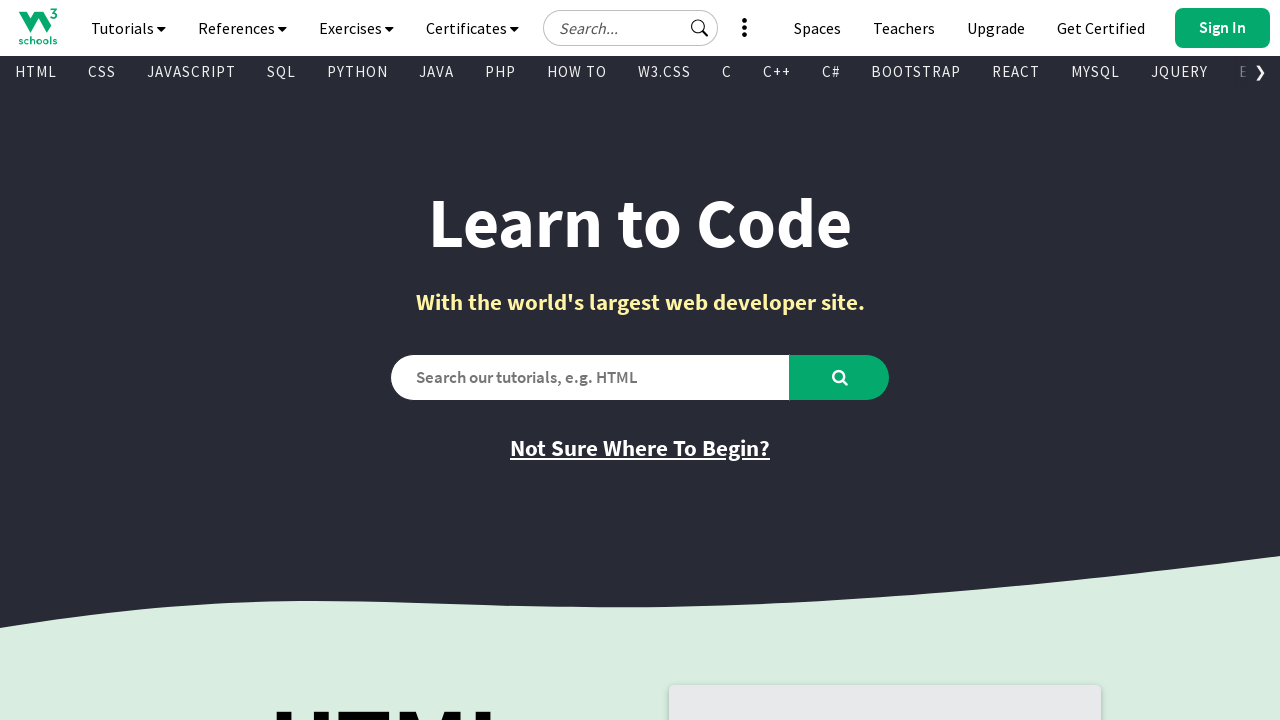

Waited for W3Schools page to load (networkidle)
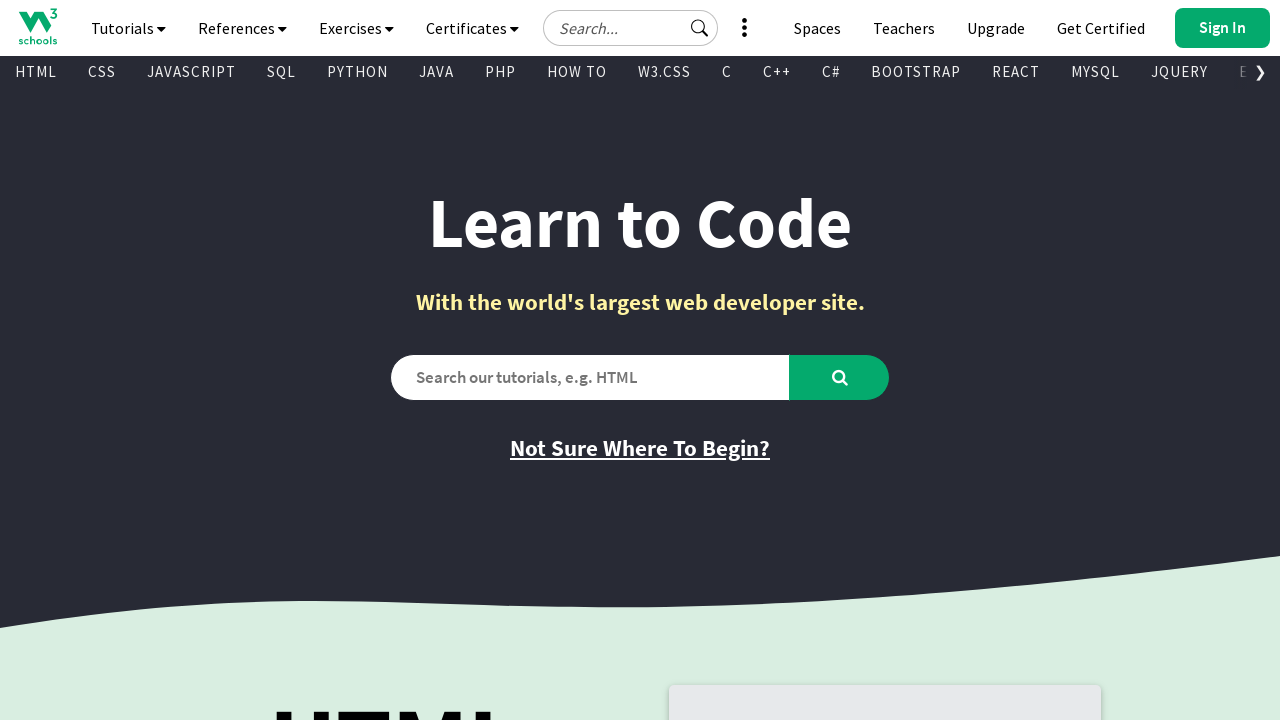

Clicked 'Try it Yourself' link at (785, 360) on text=Try it Yourself
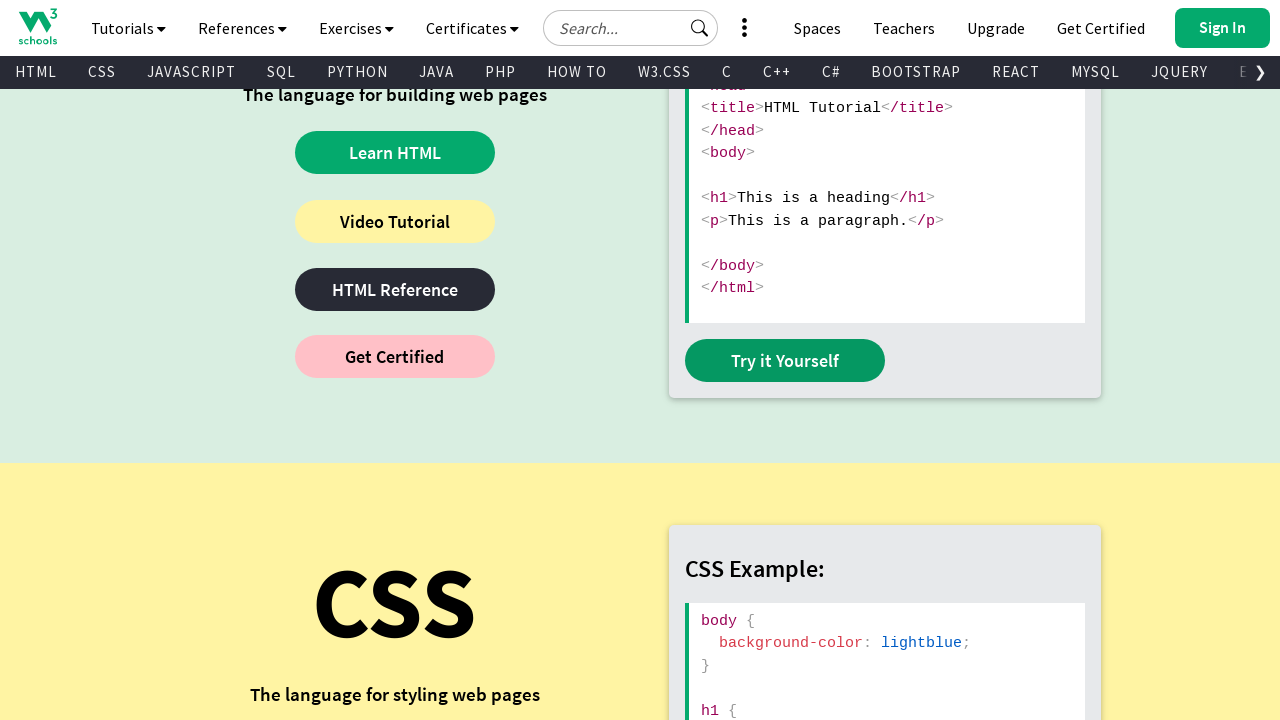

New editor window opened at (785, 360) on text=Try it Yourself
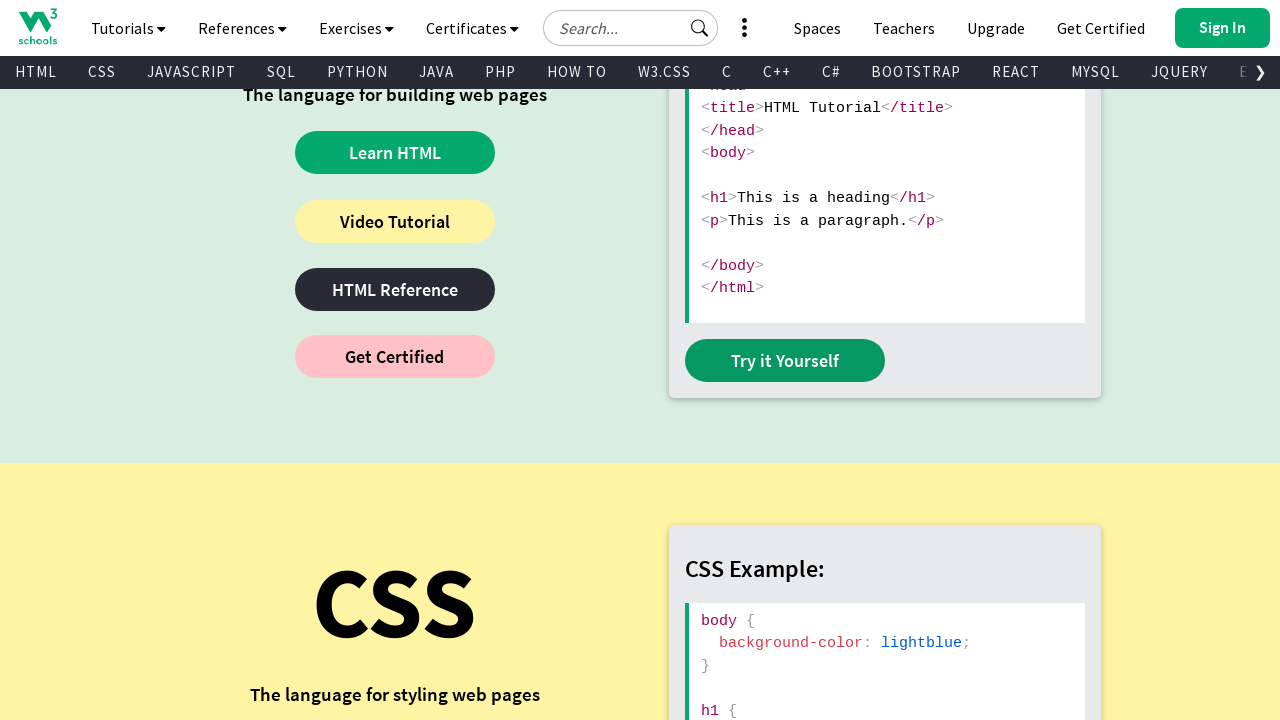

Waited for editor window to load (domcontentloaded)
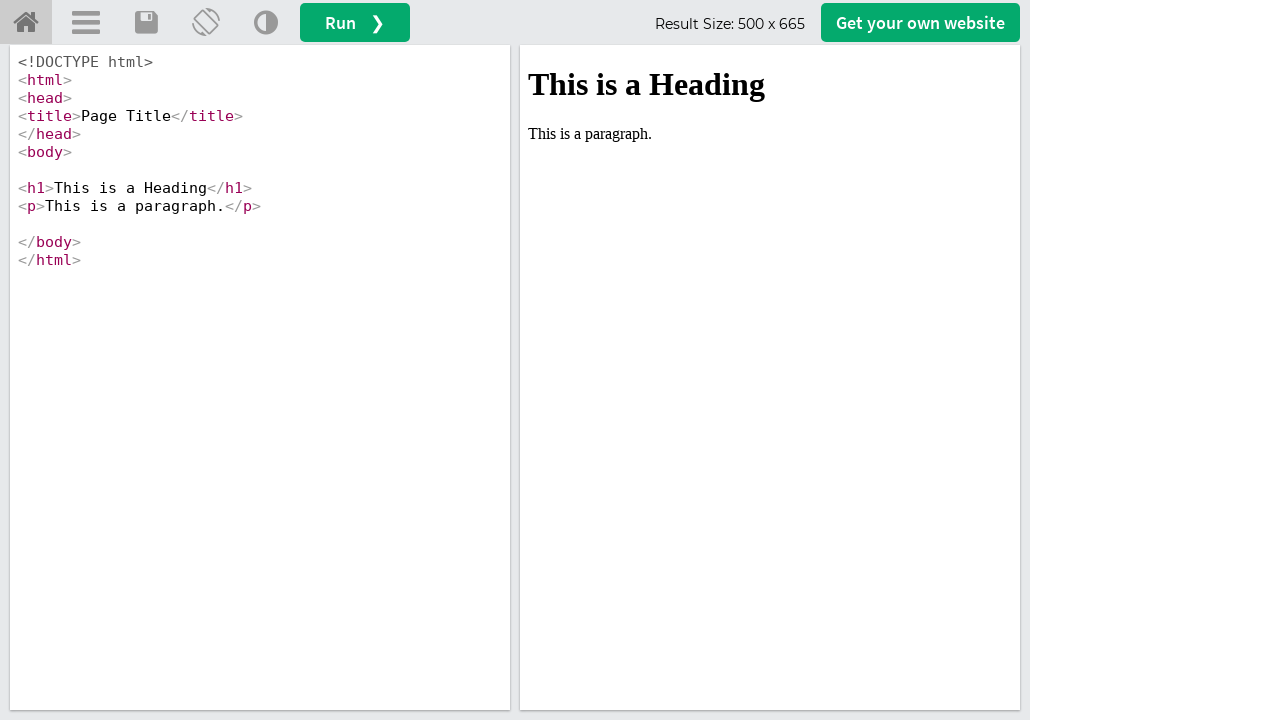

Clicked theme change button in editor at (266, 23) on a[onclick='retheme()']
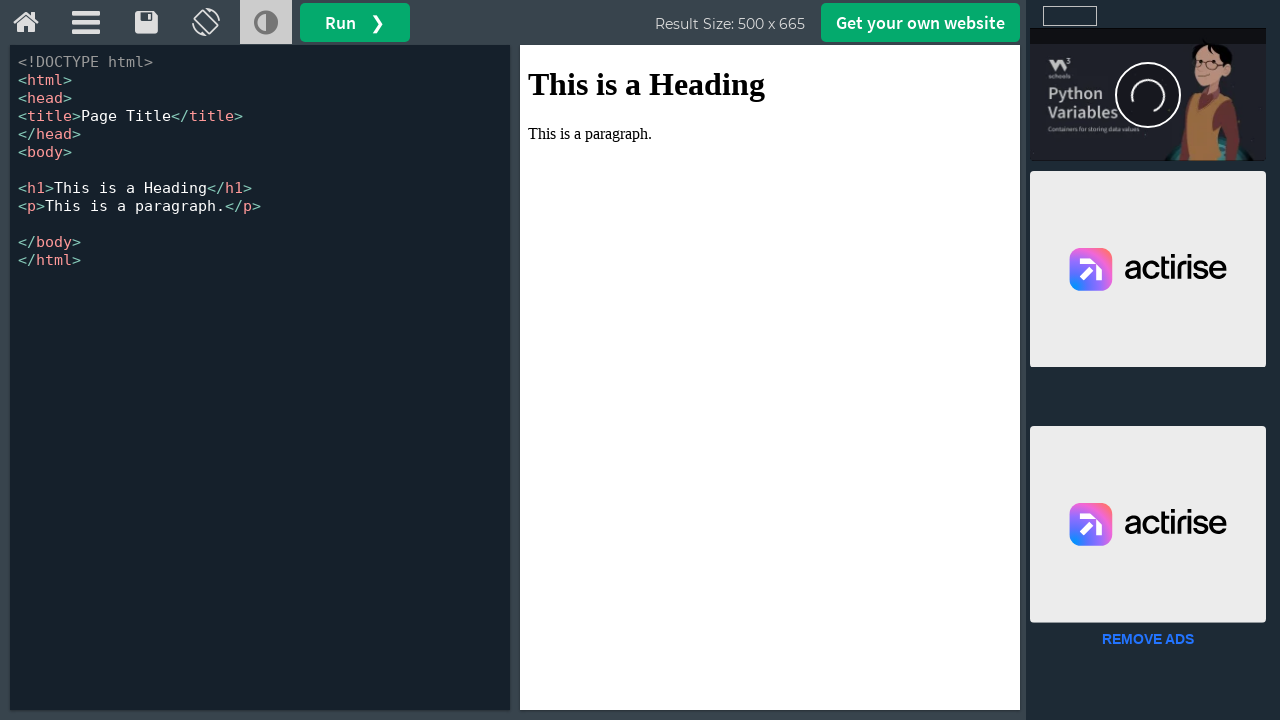

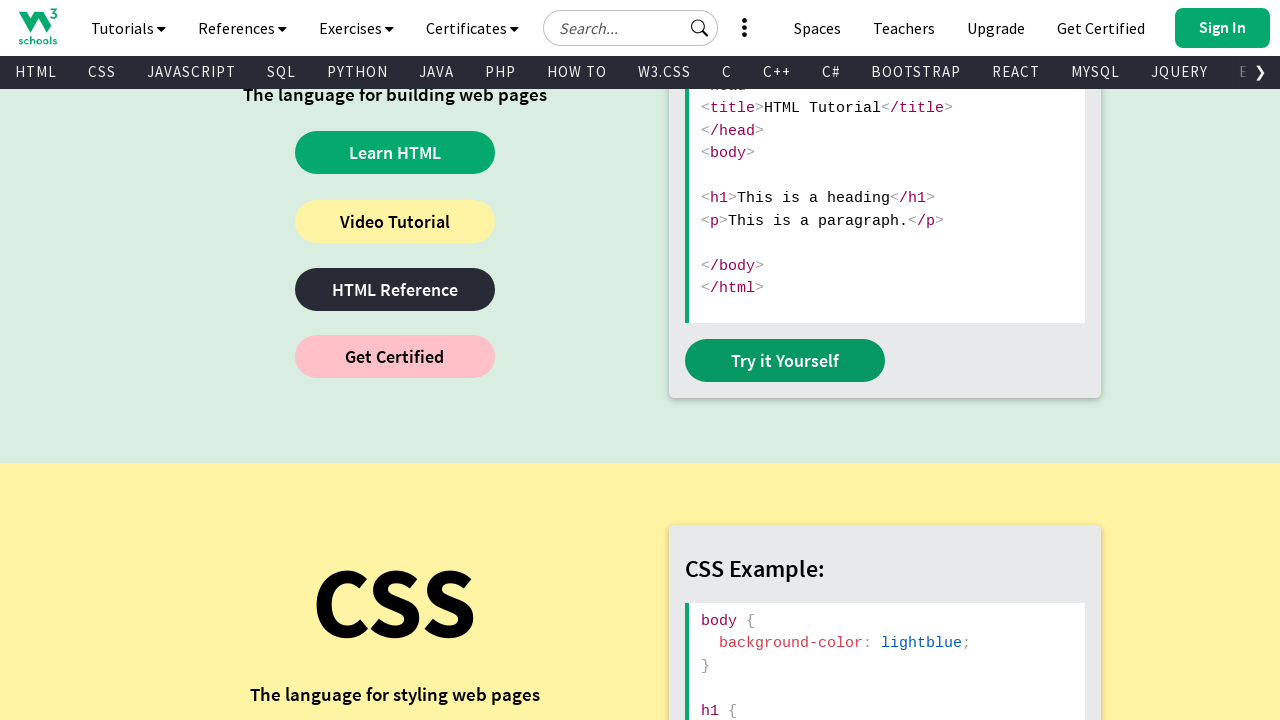